Tests checkbox interaction by checking the state of two checkboxes and clicking them based on their current selection status

Starting URL: https://the-internet.herokuapp.com/checkboxes

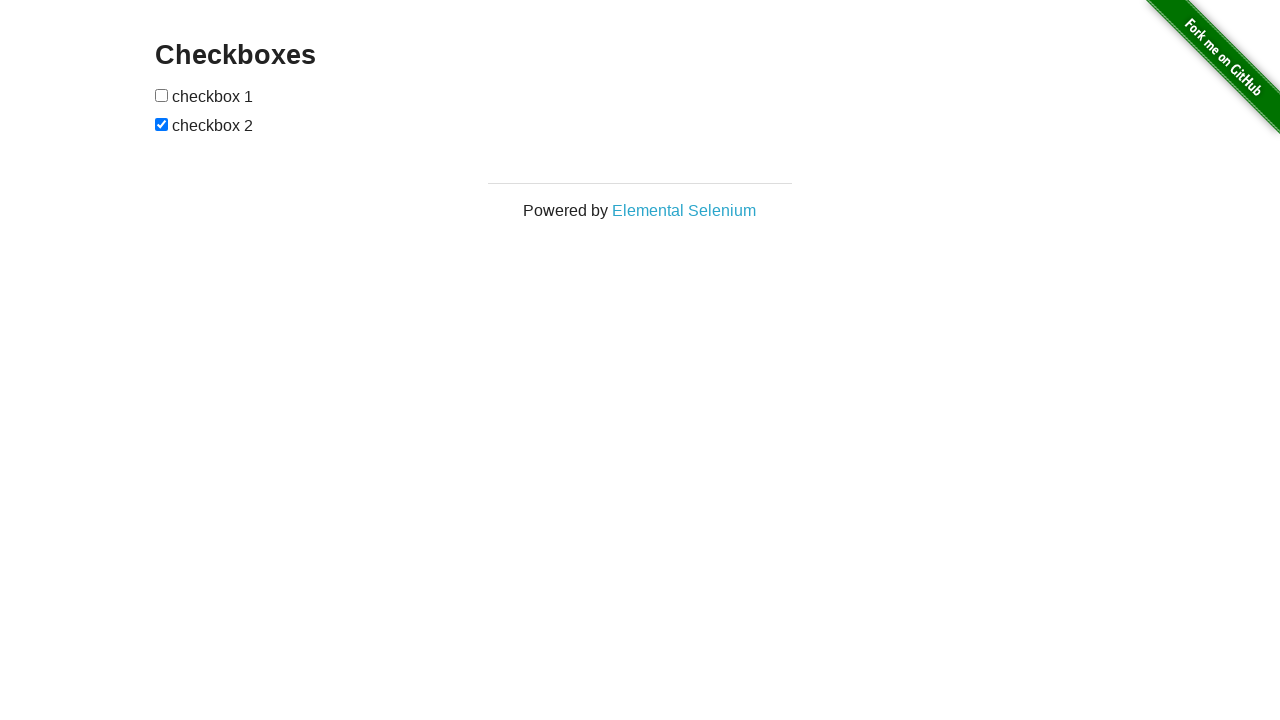

Located first checkbox element
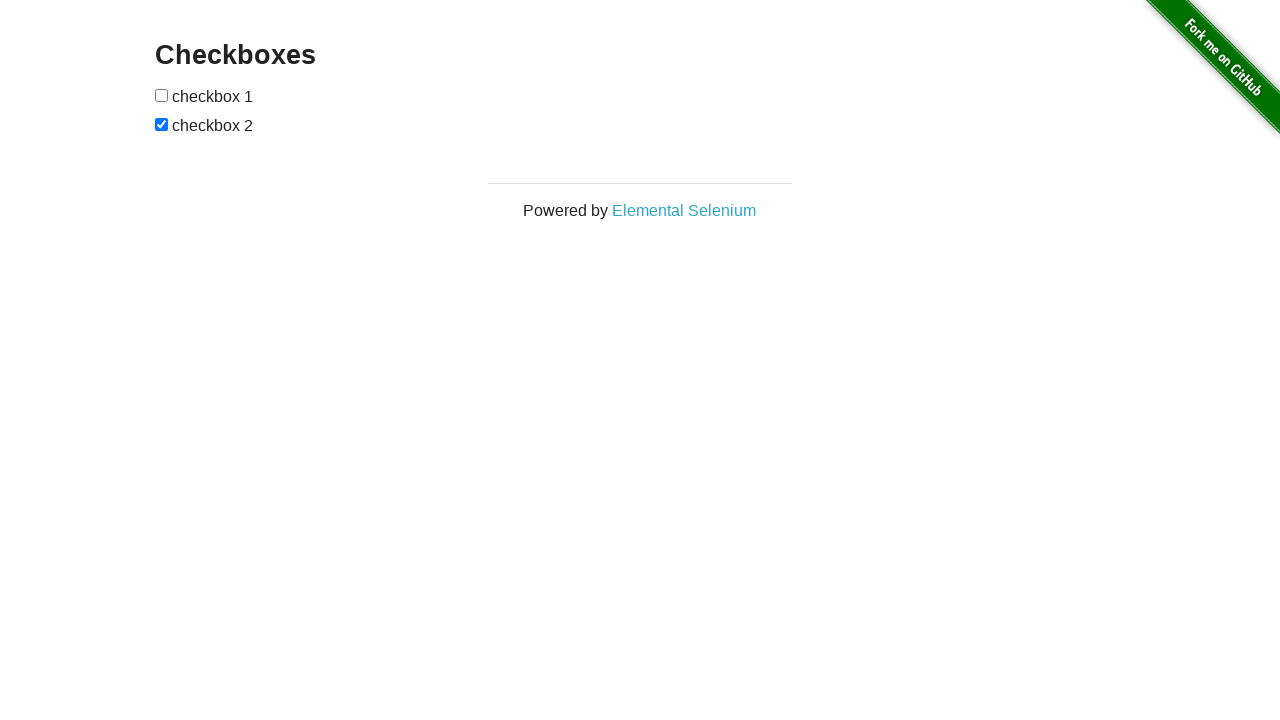

Located second checkbox element
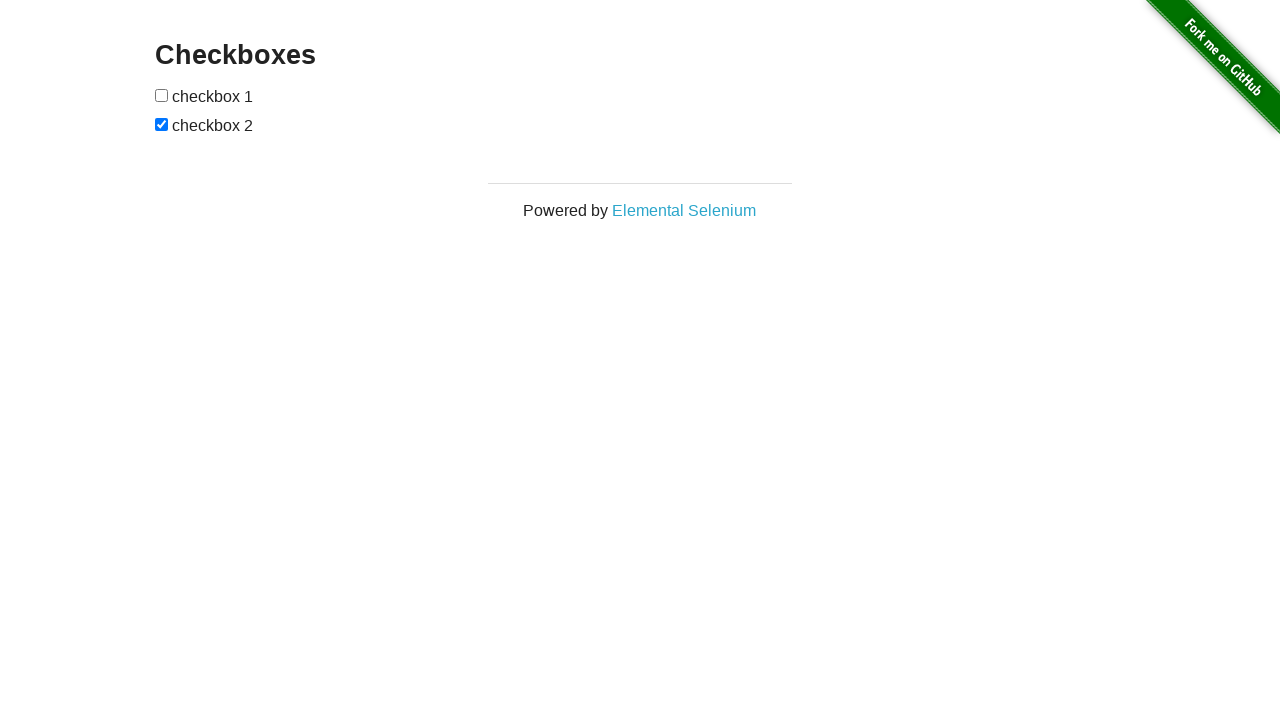

Verified first checkbox is visible, enabled, and unchecked
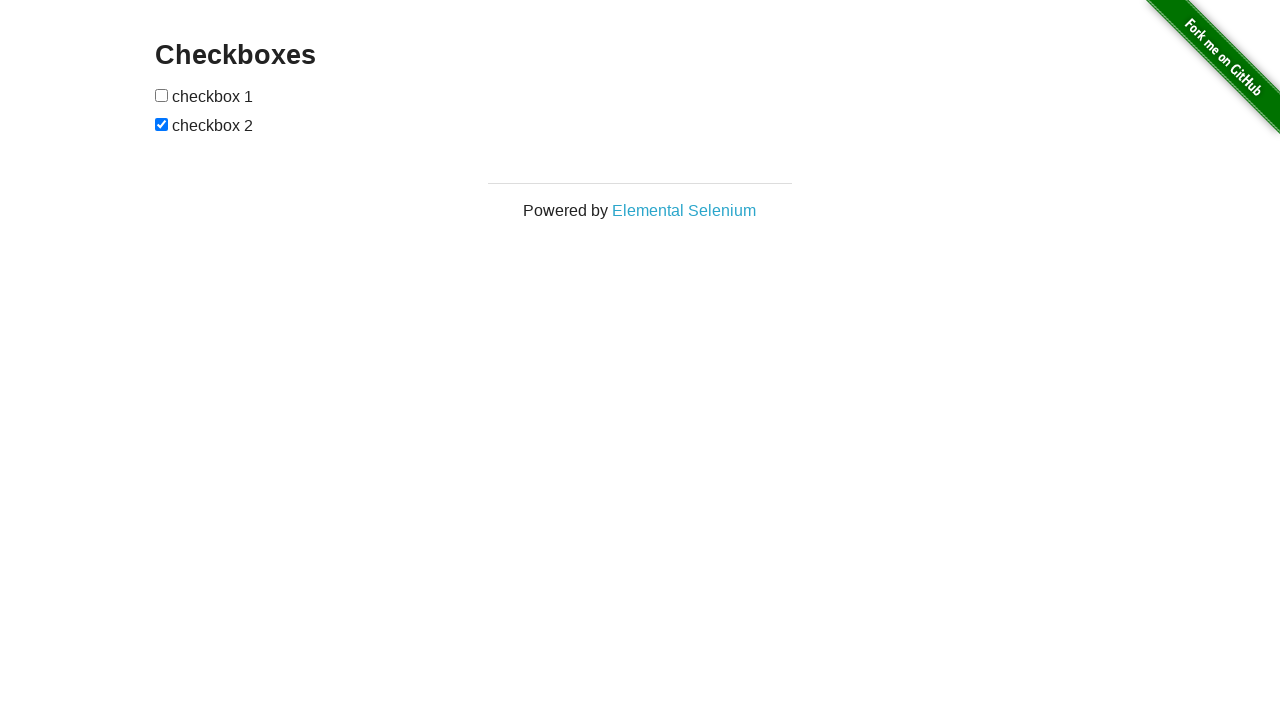

Clicked first checkbox to select it at (162, 95) on xpath=//*[@id="checkboxes"]/input[1]
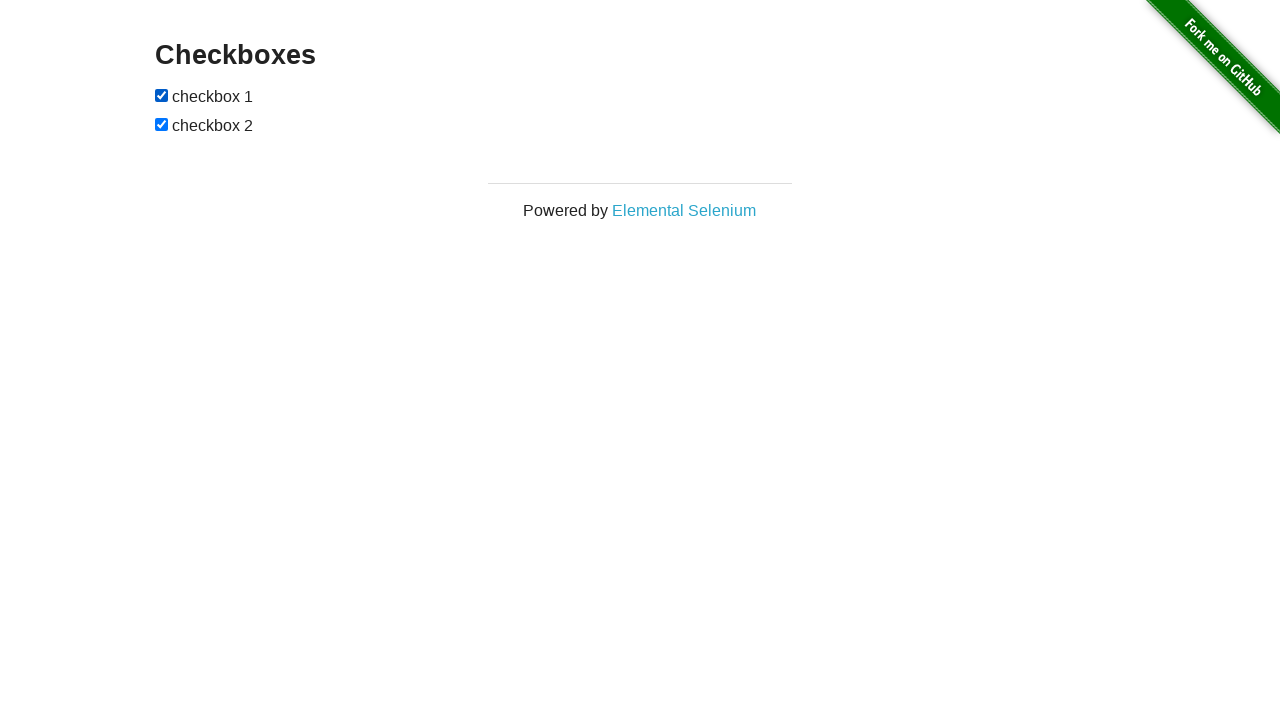

Second checkbox conditions not met; skipped clicking
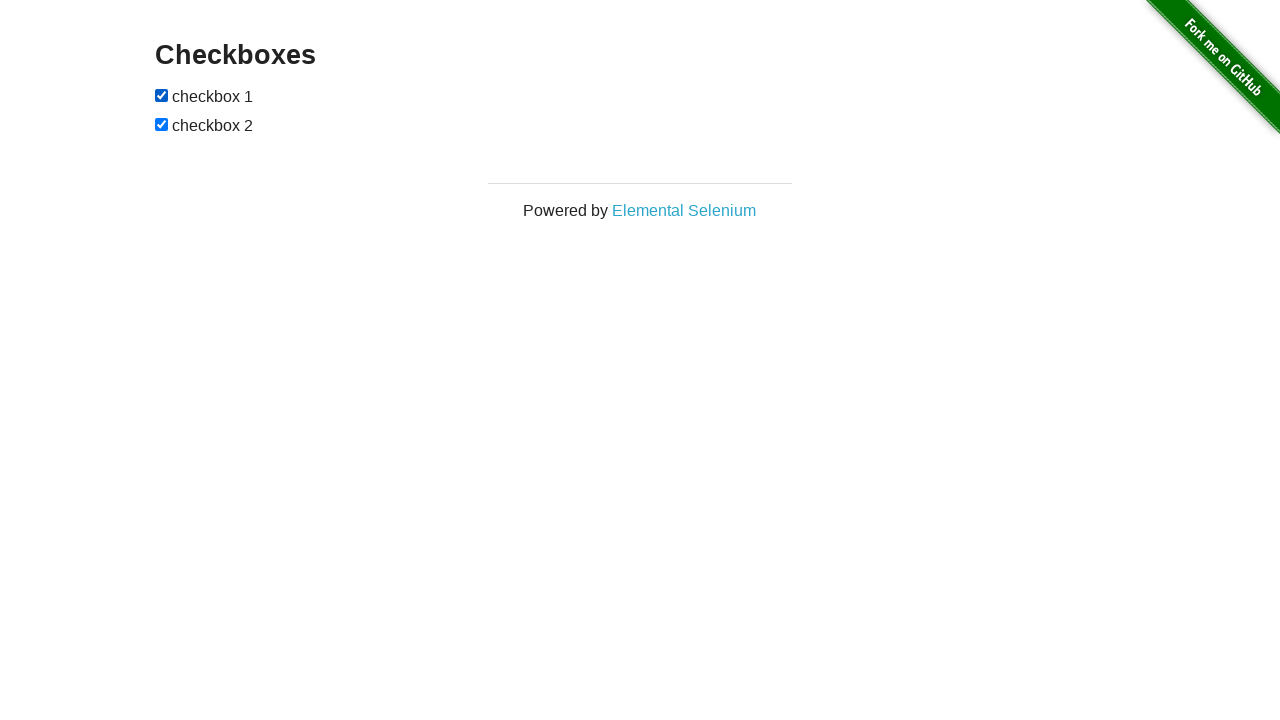

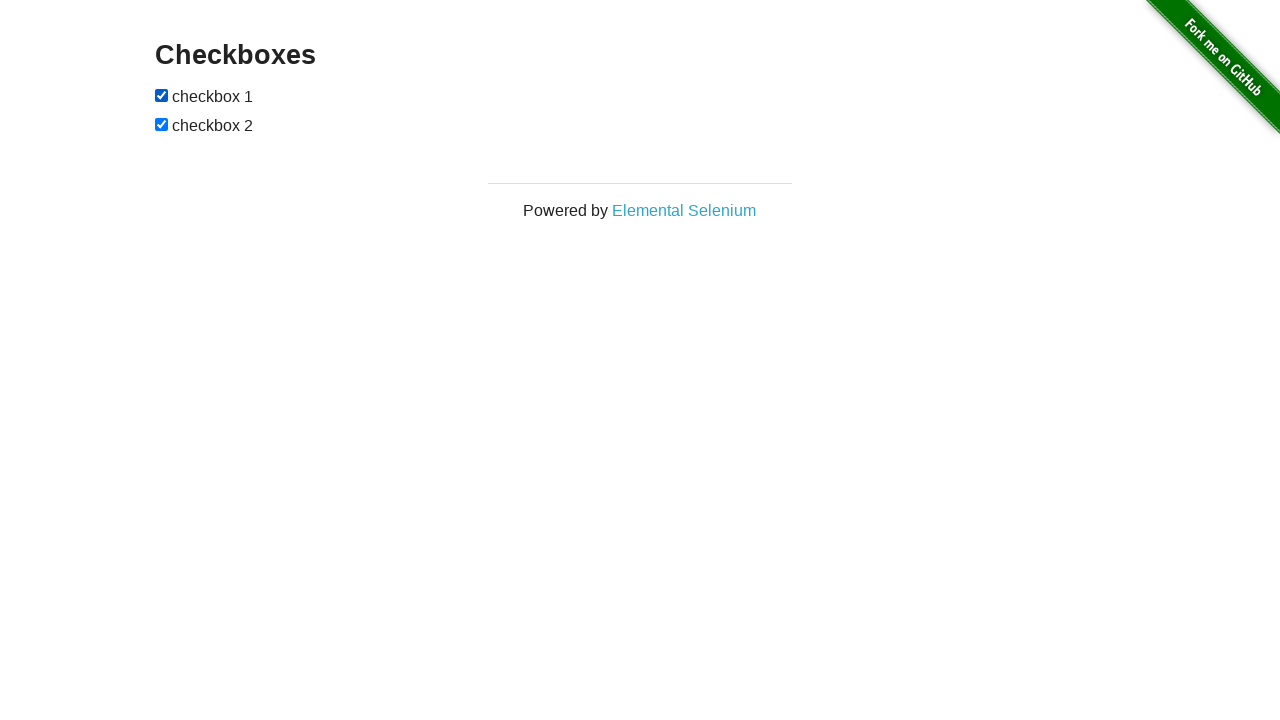